Navigates to a page, clicks a link with calculated text value, fills out a registration form with personal information, and submits it

Starting URL: http://suninjuly.github.io/find_link_text

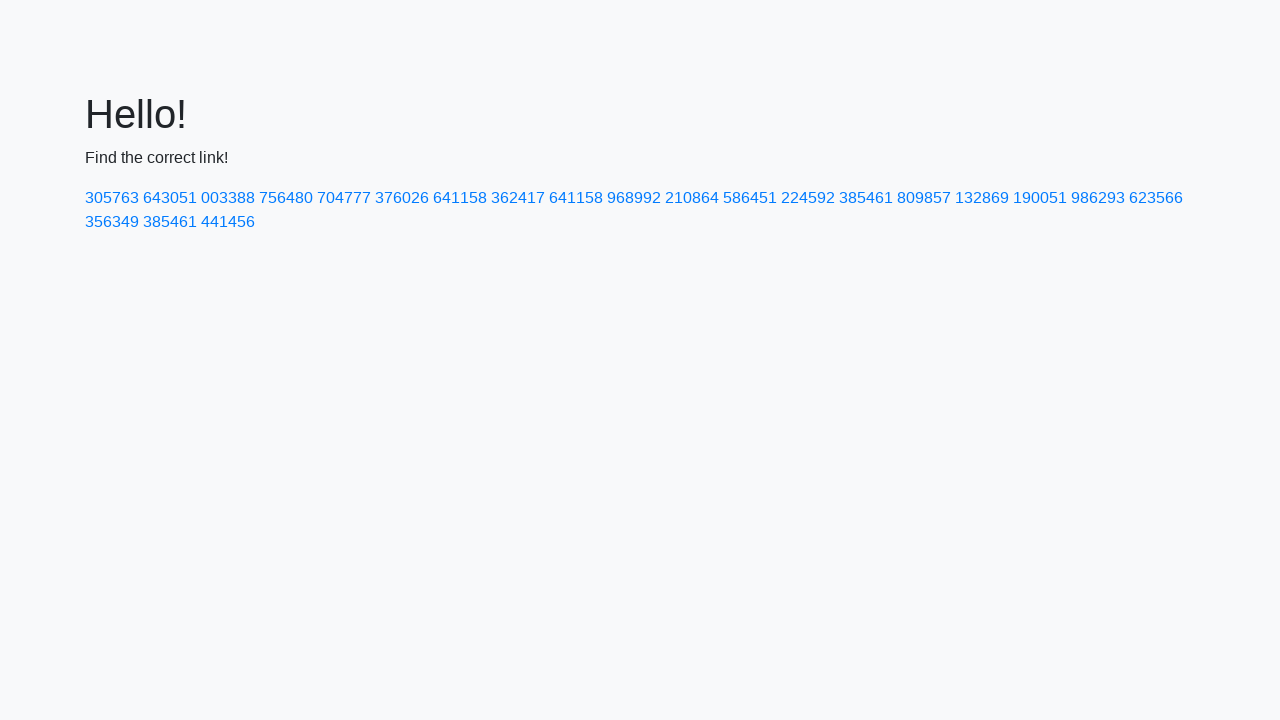

Navigated to http://suninjuly.github.io/find_link_text
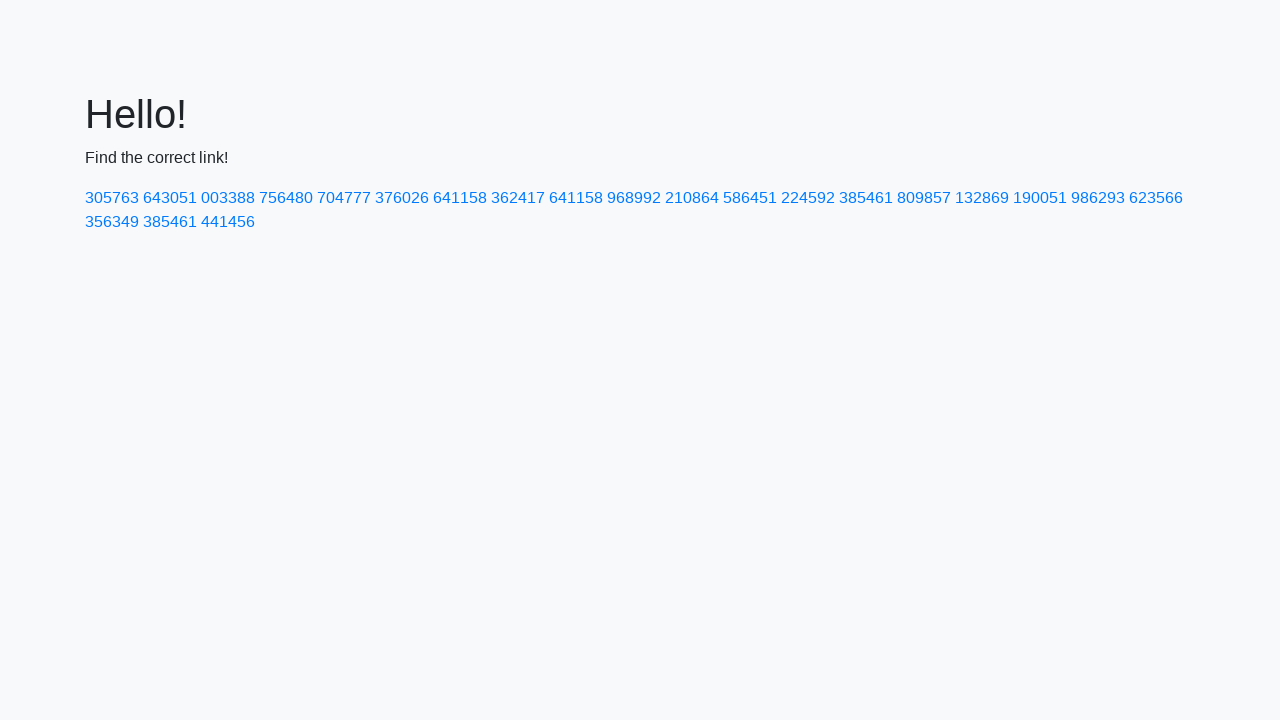

Calculated link text value: 224592
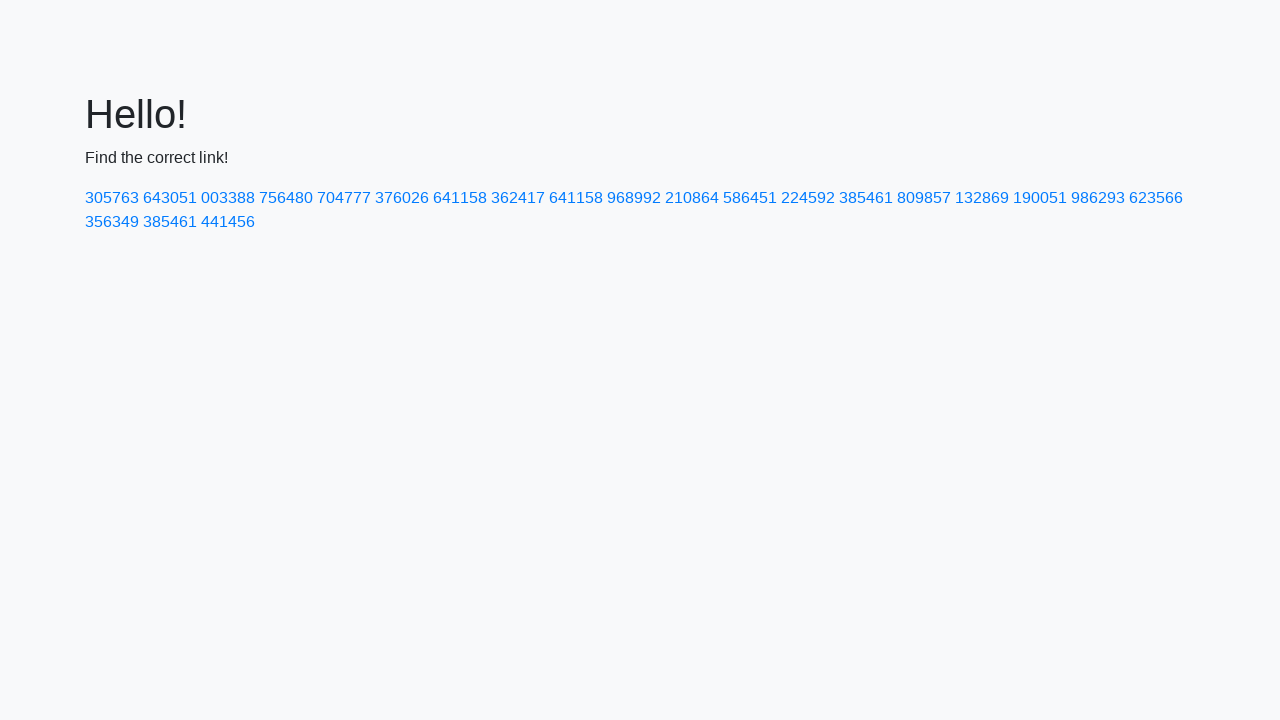

Clicked link with calculated text '224592' at (808, 198) on a:has-text('224592')
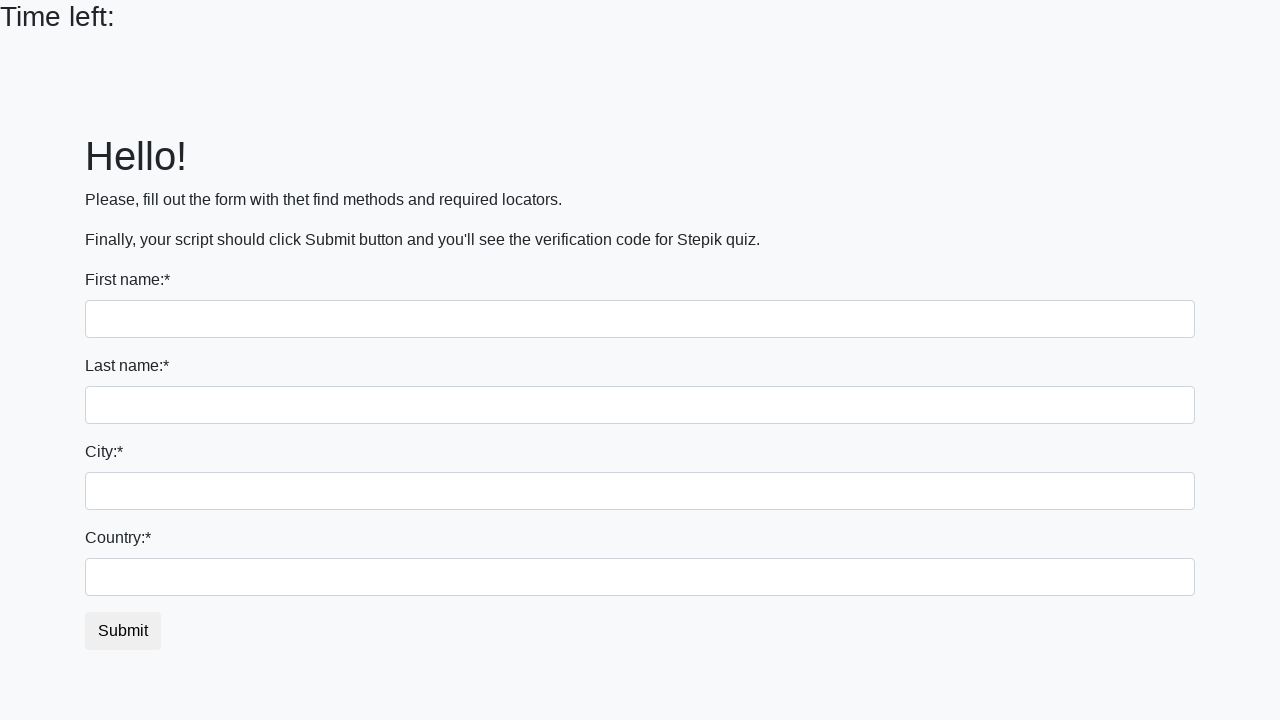

Filled first name field with 'Ivan' on input[name='first_name']
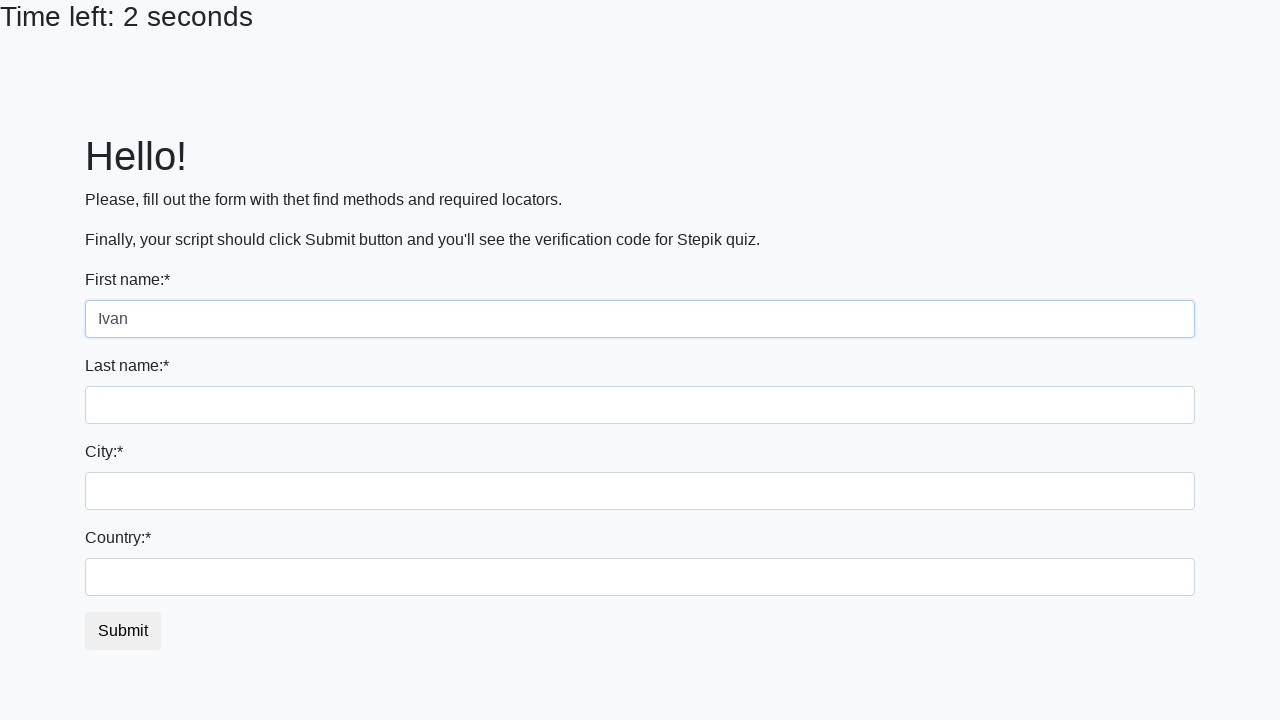

Filled last name field with 'Petrov' on input[name='last_name']
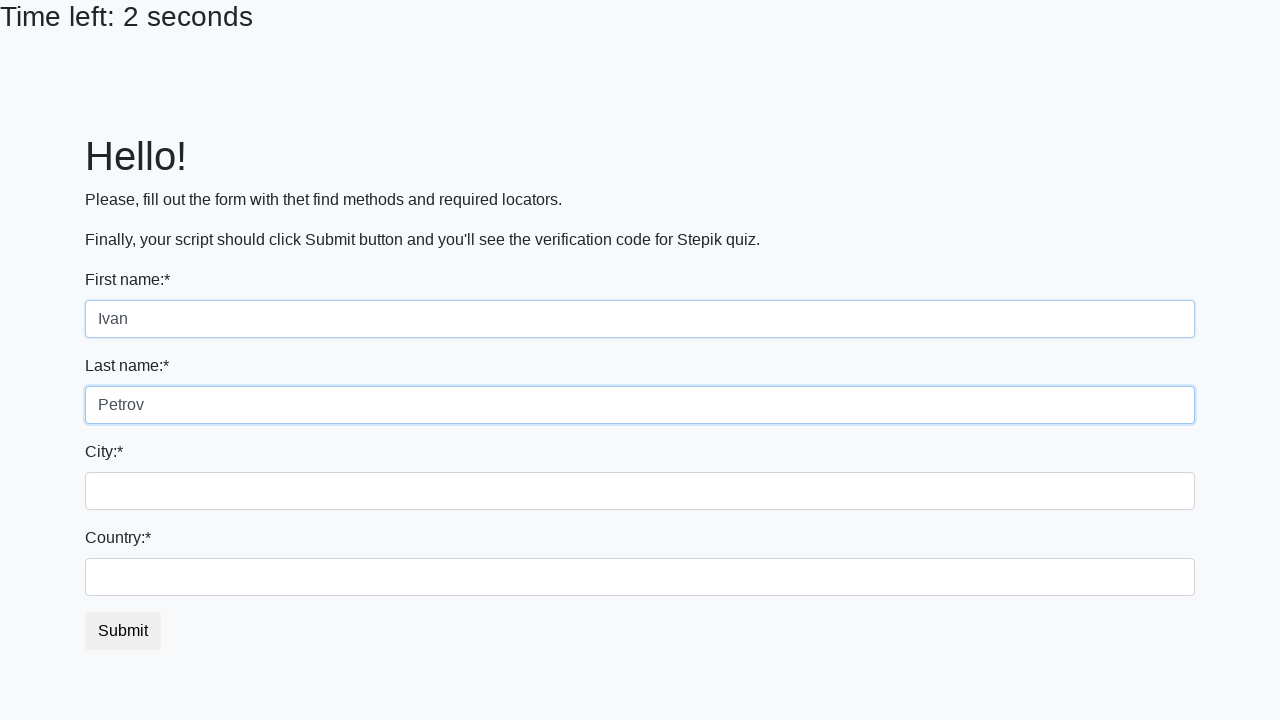

Filled city field with 'Smolensk' on .city
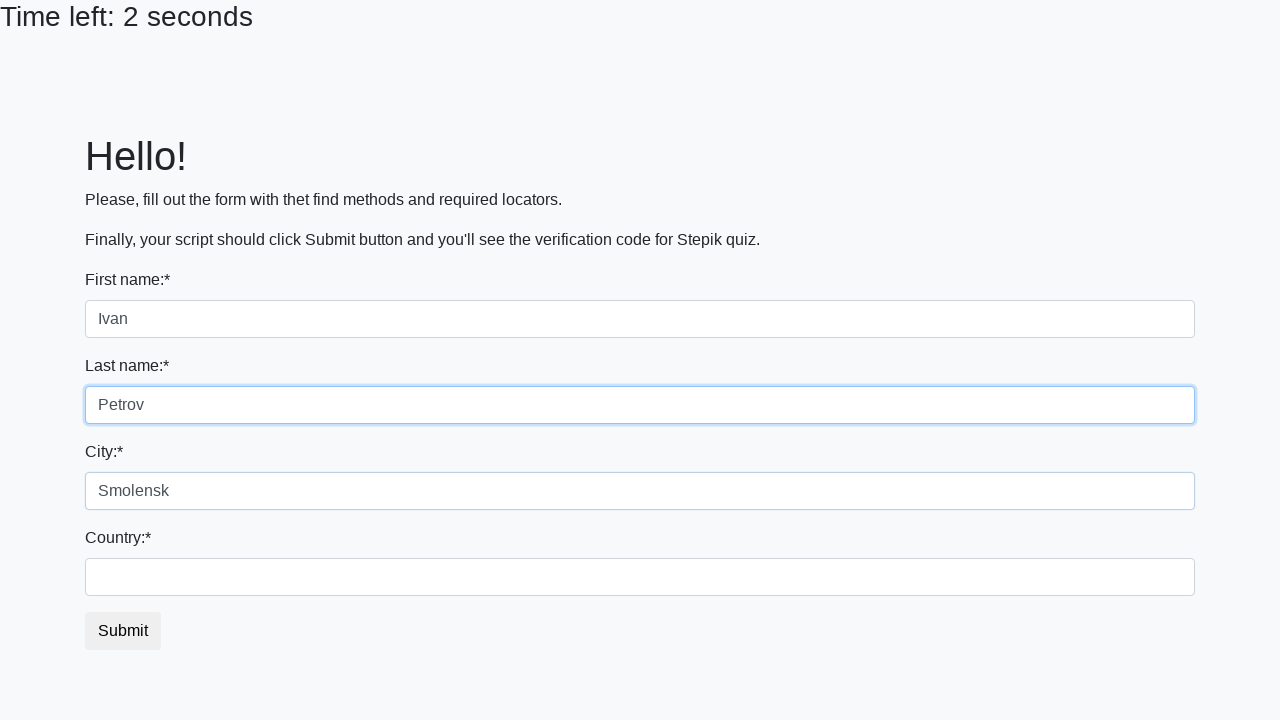

Filled country field with 'Russia' on #country
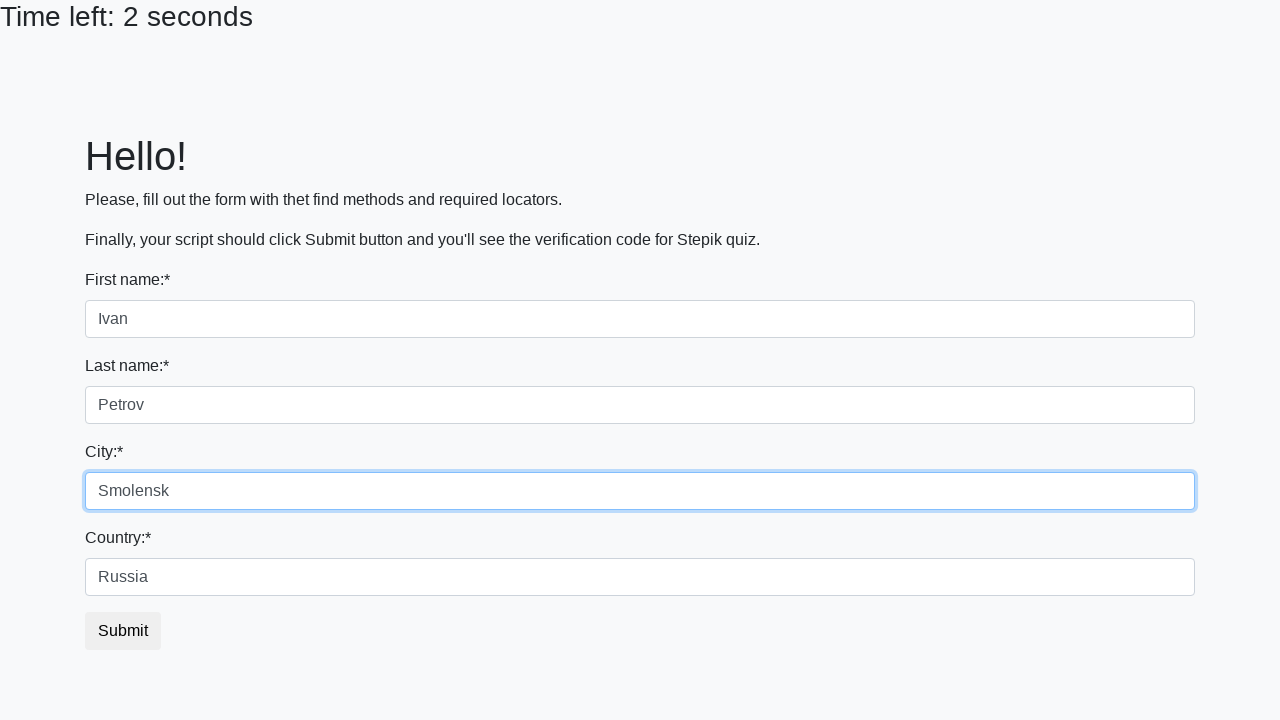

Clicked submit button to complete registration at (123, 631) on button.btn
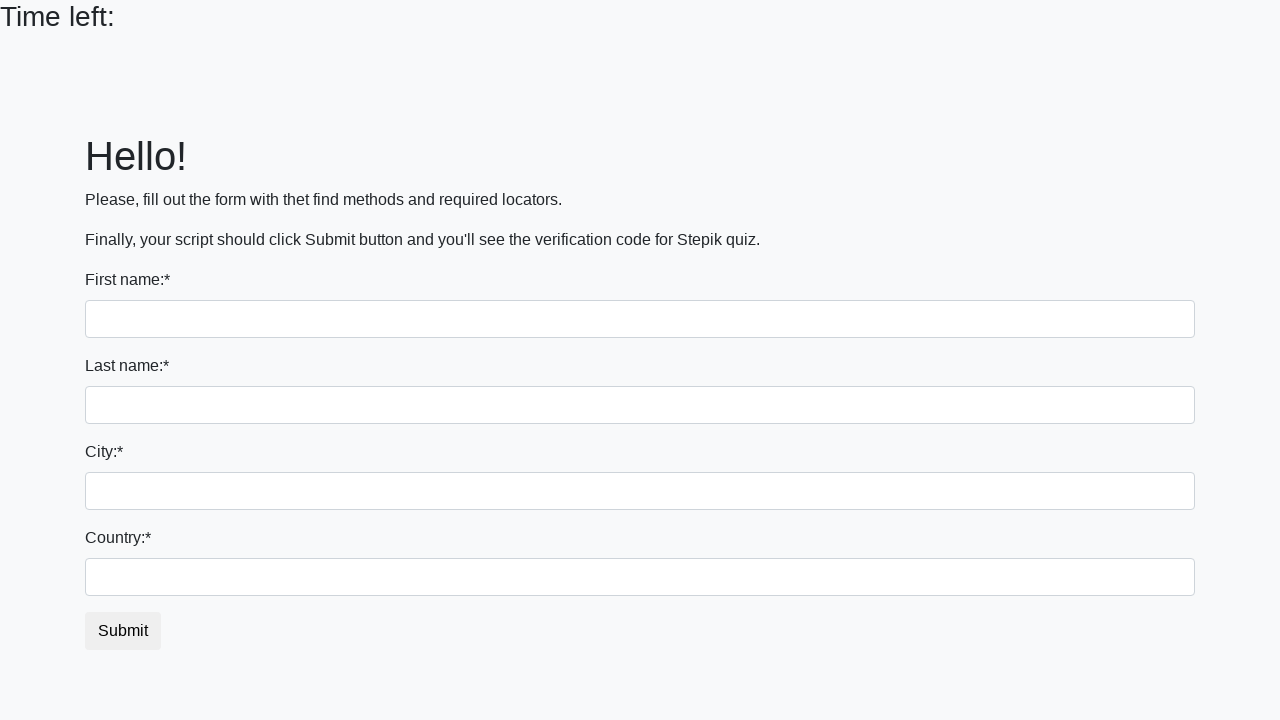

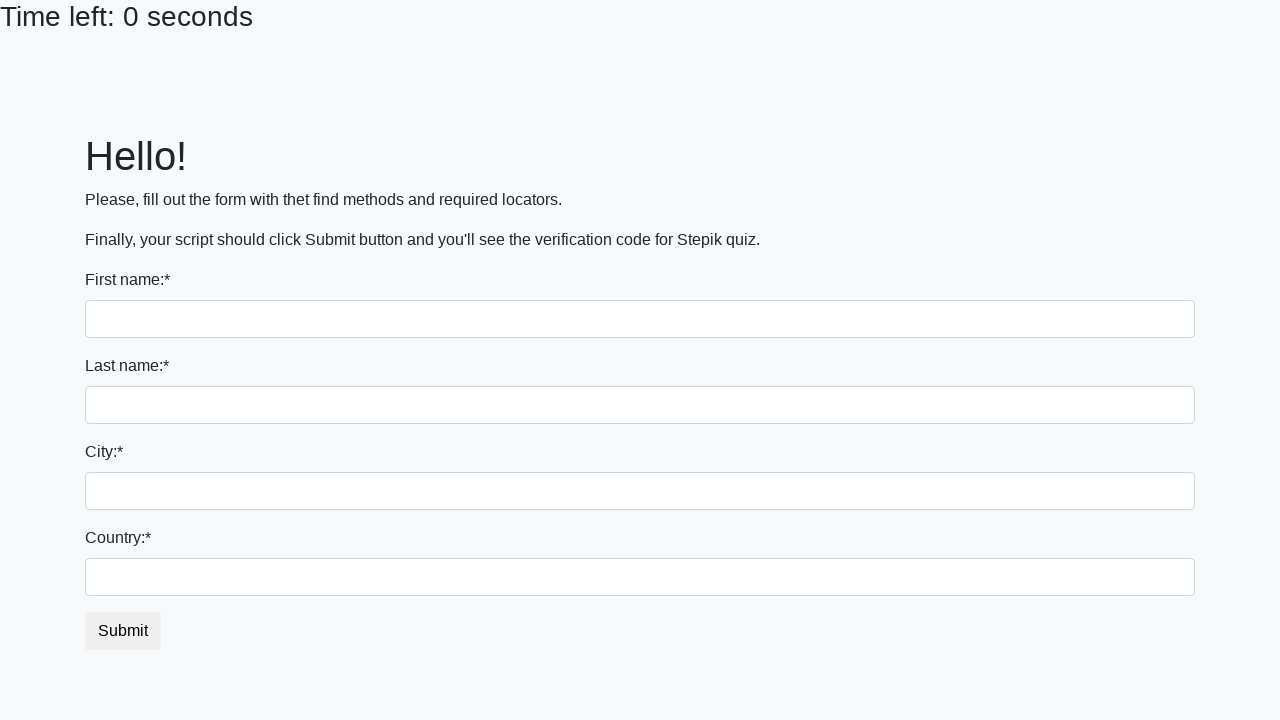